Tests clearing a text field element and verifies the field becomes empty

Starting URL: http://watir.com/examples/forms_with_input_elements.html

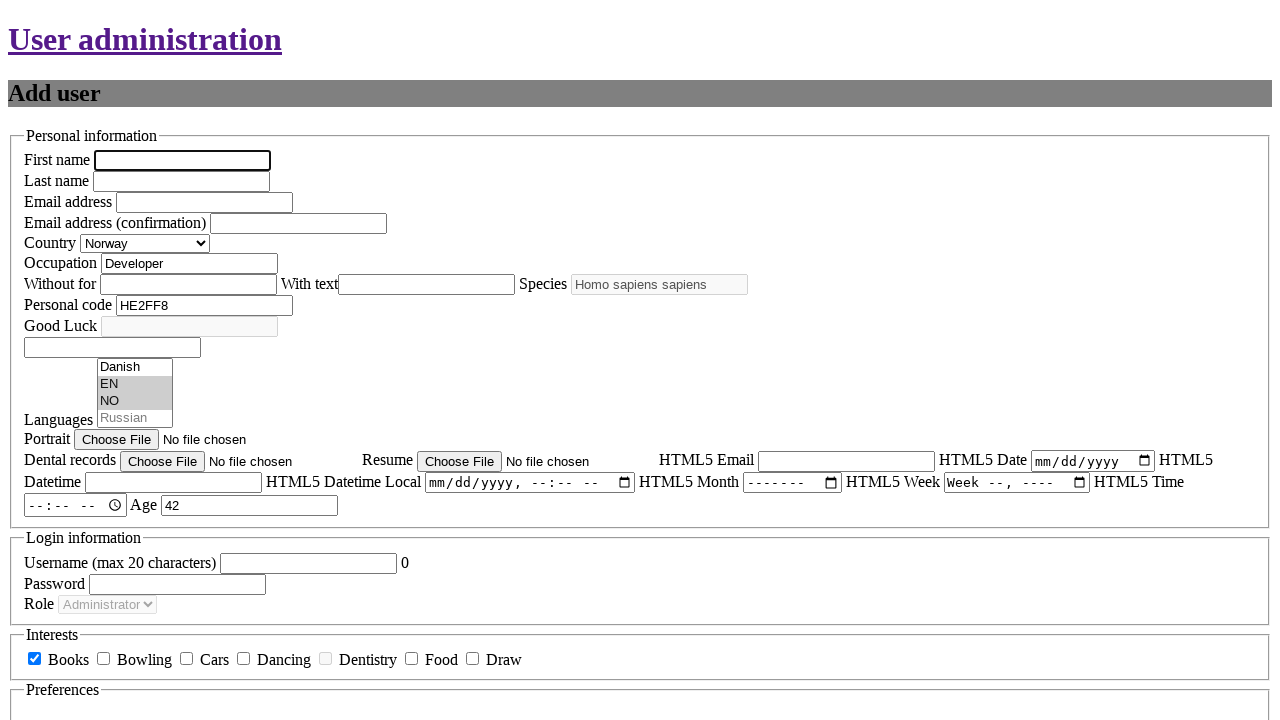

Cleared the occupation text field by filling with empty string on #new_user_occupation
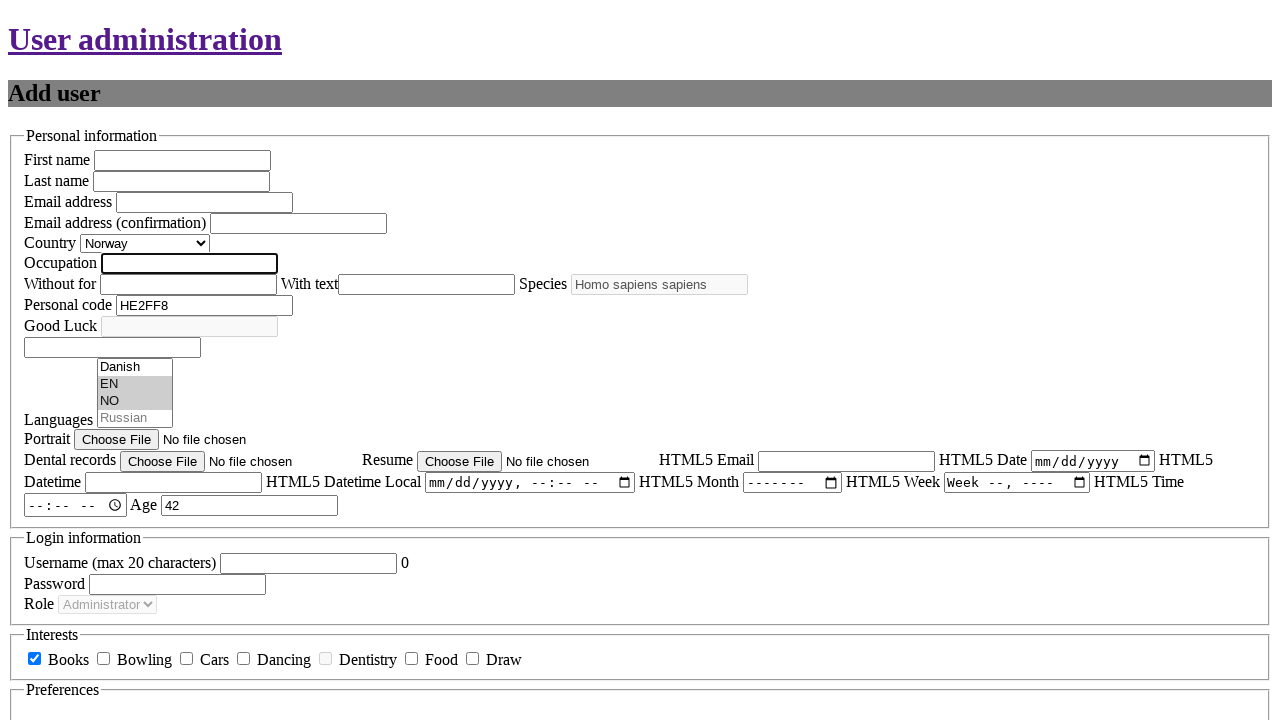

Verified the occupation text field is now empty
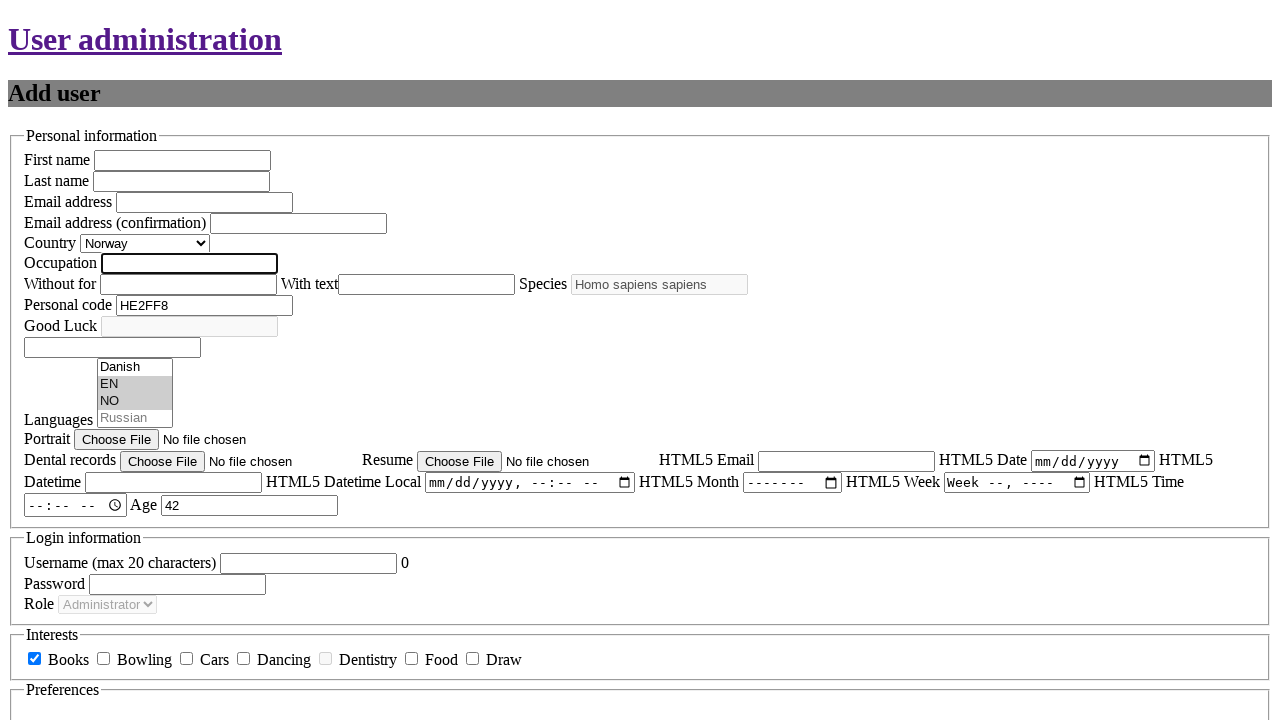

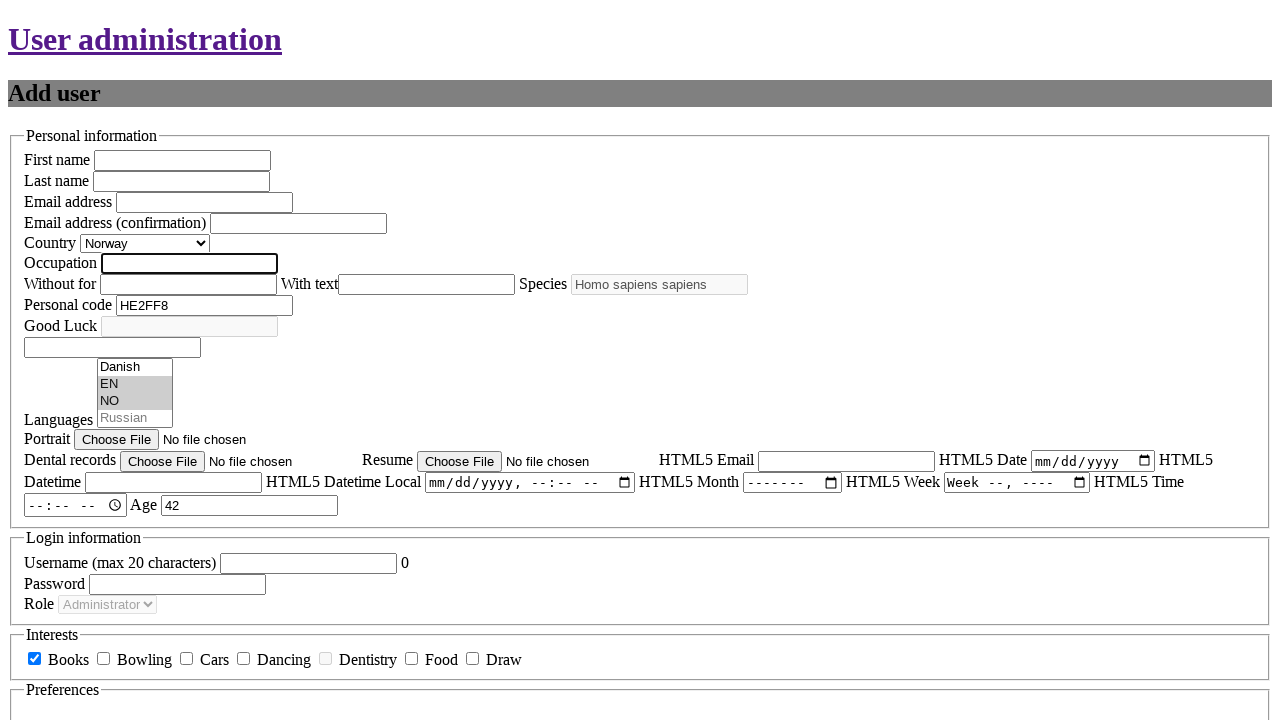